Navigates to SelectorHub practice page to verify session initialization

Starting URL: https://selectorshub.com/xpath-practice-page/

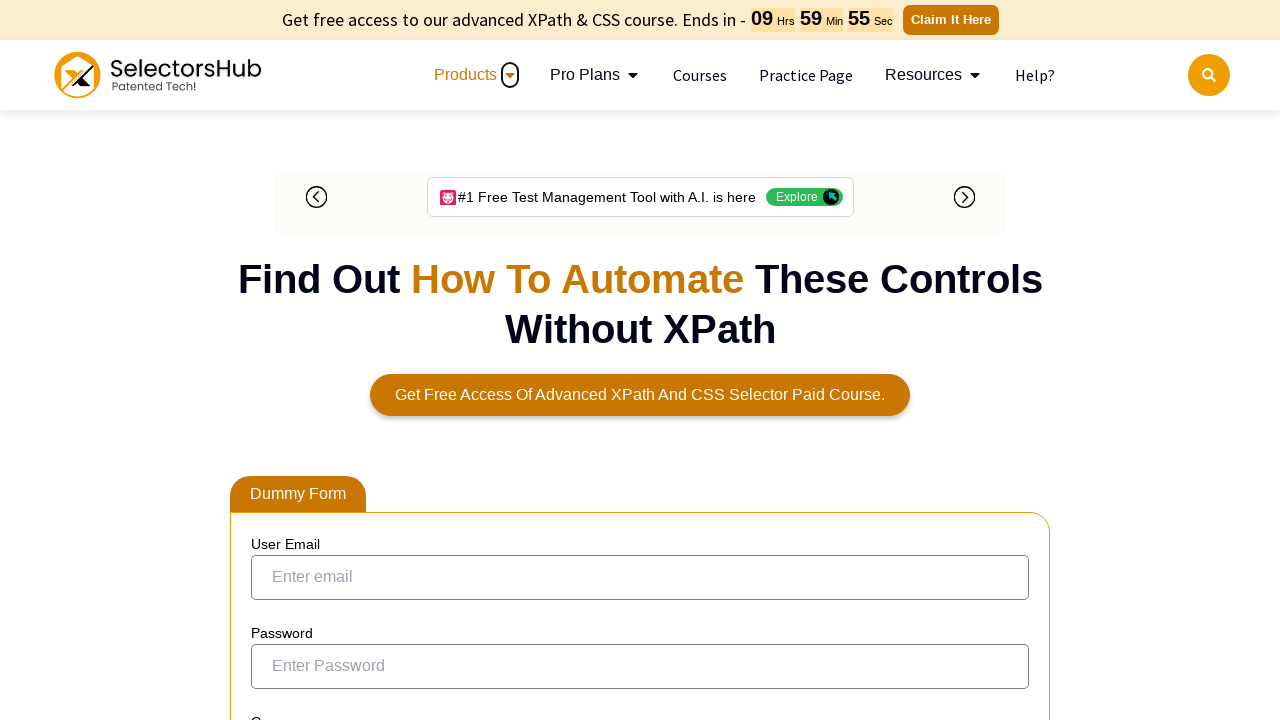

Waited for page to load completely
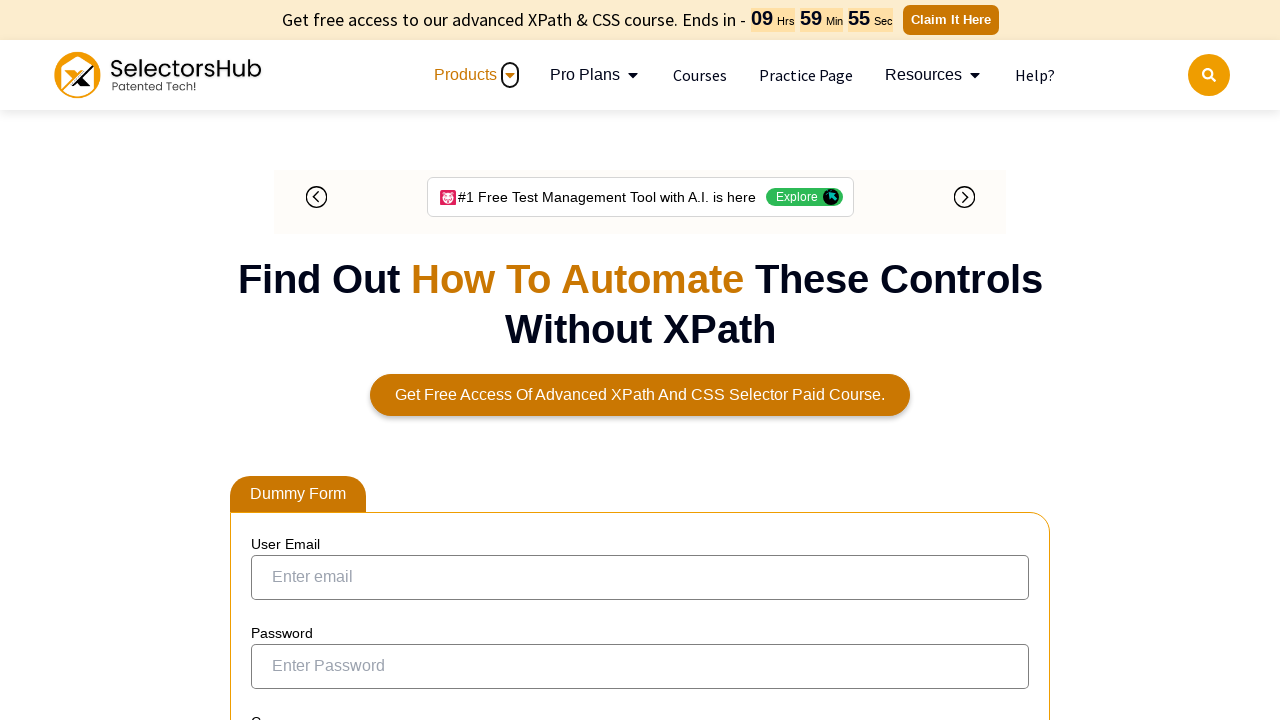

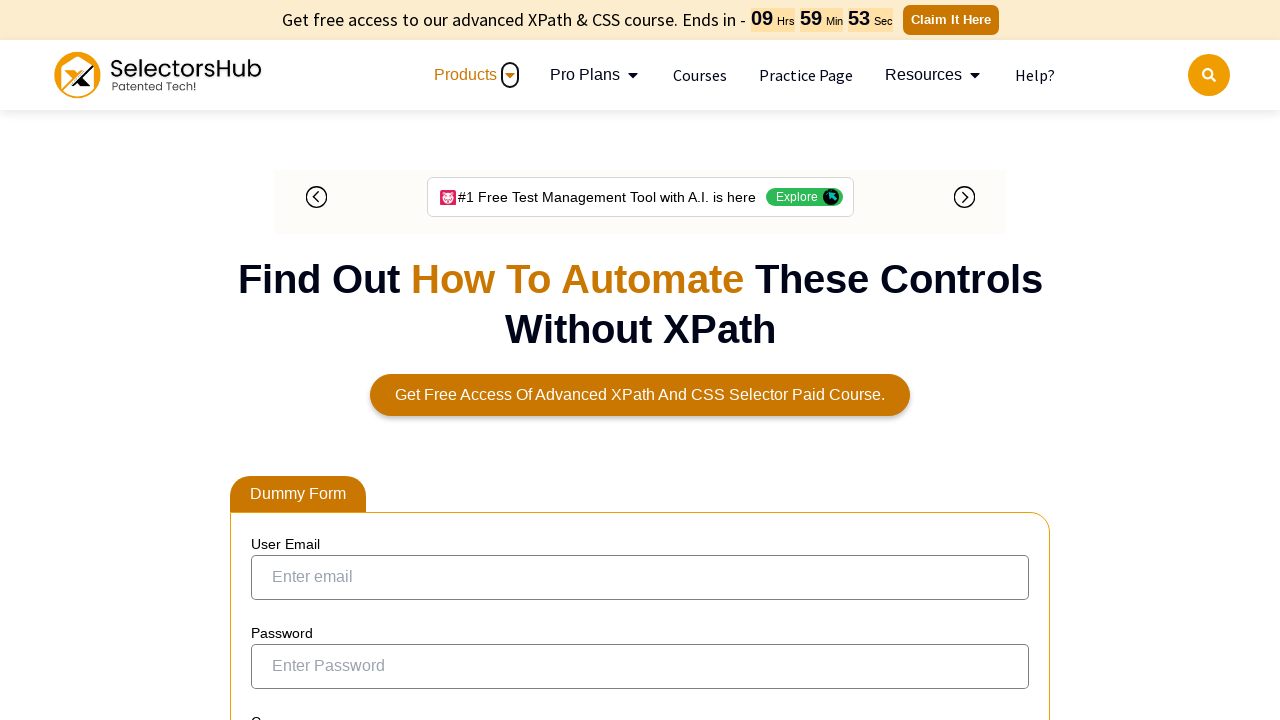